Tests clicking on the Buttons sidebar menu item, then clicking the "Click Me" button and verifying the dynamic click message appears

Starting URL: https://demoqa.com/elements

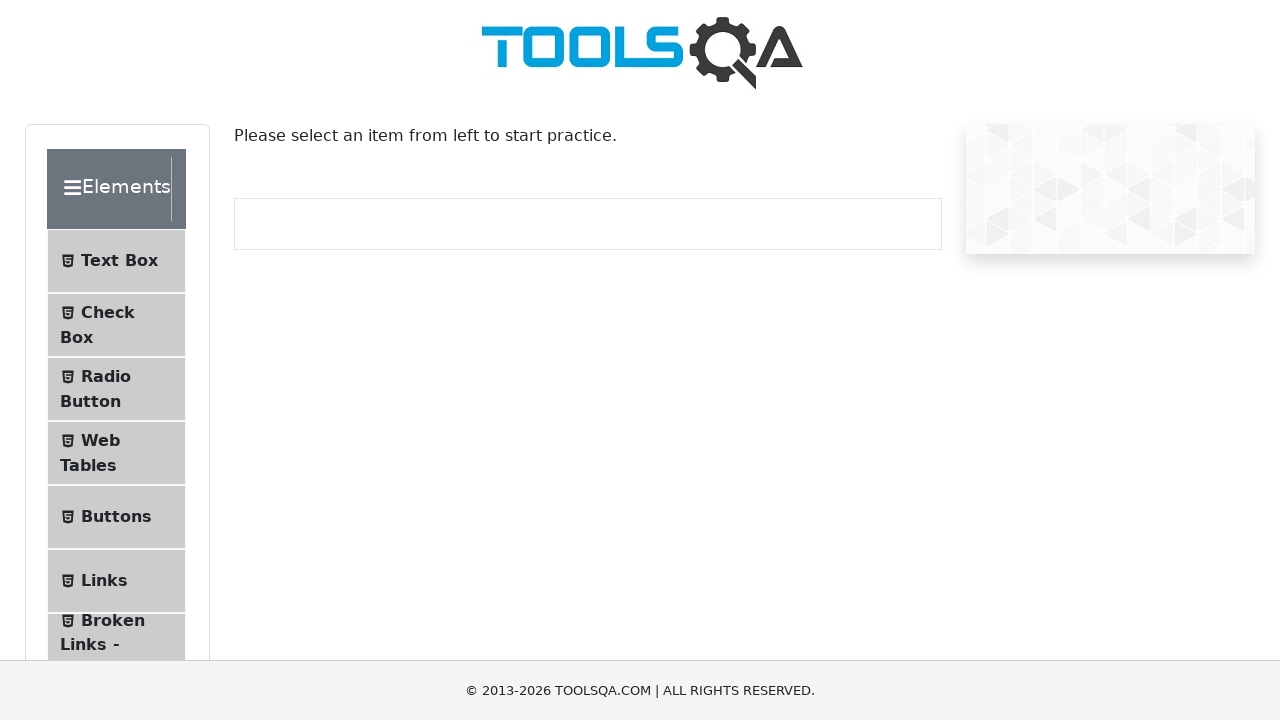

Clicked on Buttons sidebar menu item at (116, 517) on xpath=//*[@id='item-4']//*[text()='Buttons']
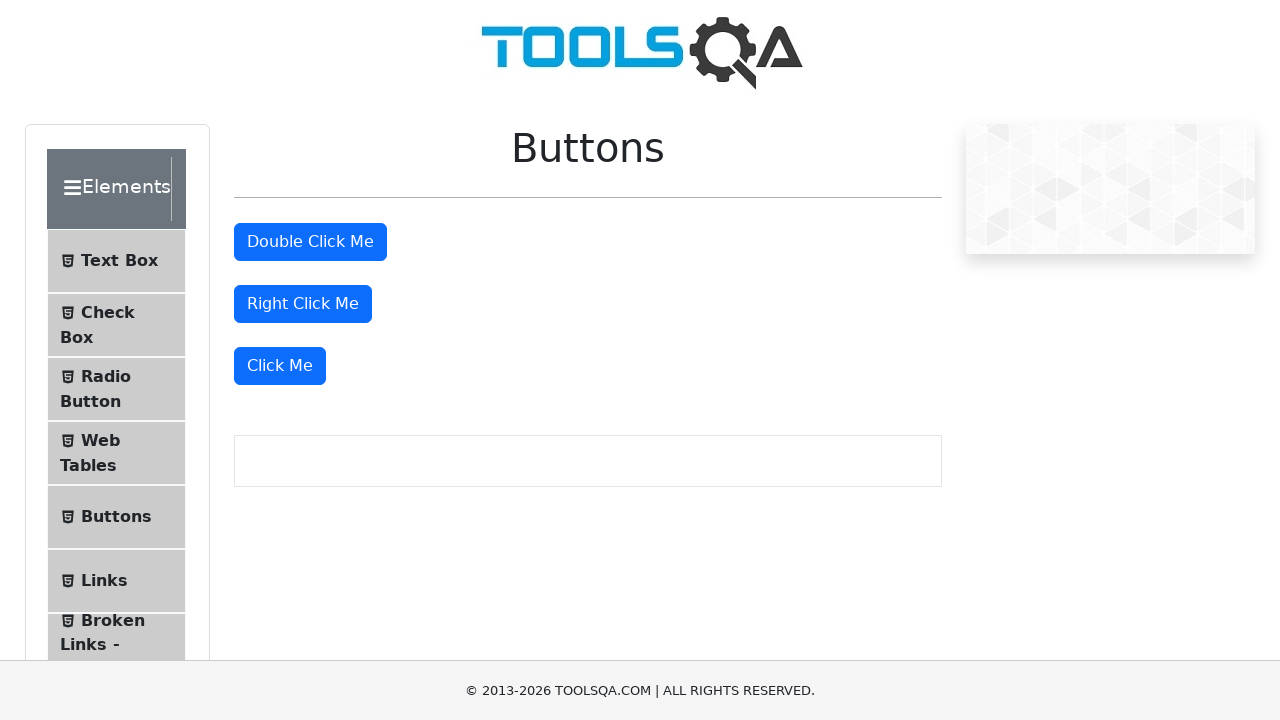

Navigated to Buttons page
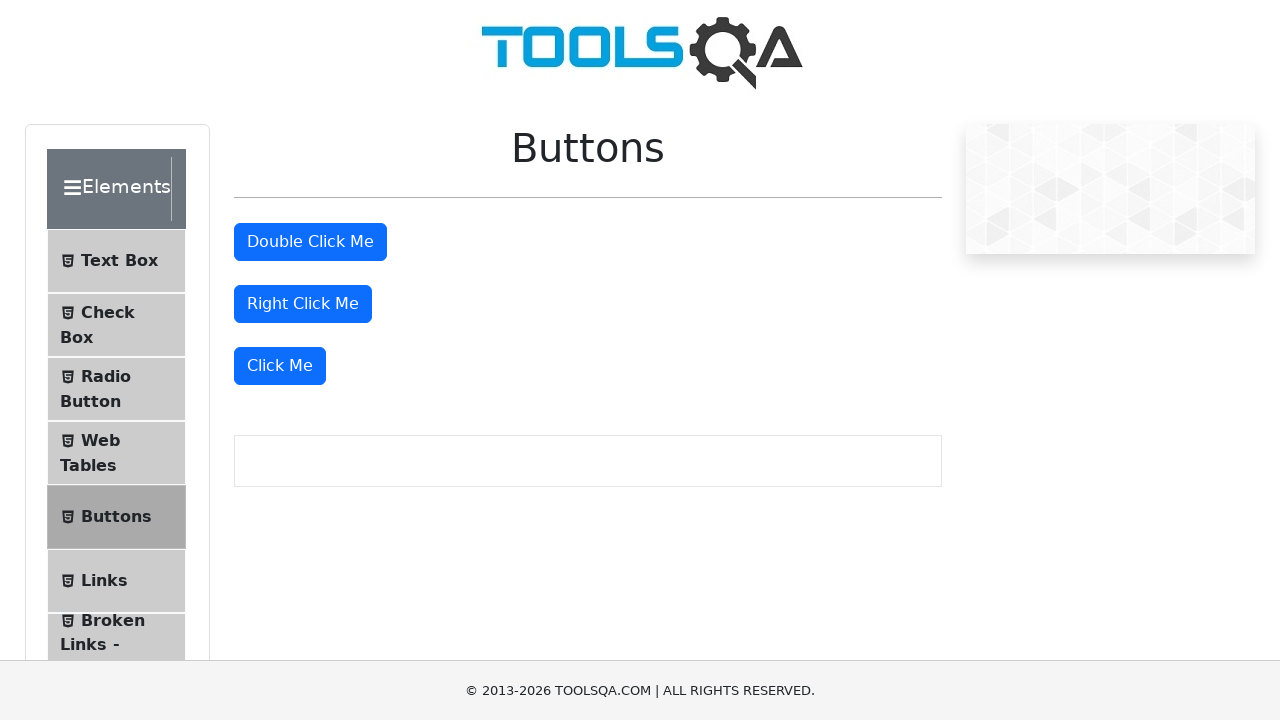

Clicked the 'Click Me' button at (280, 366) on xpath=//button[text()='Click Me']
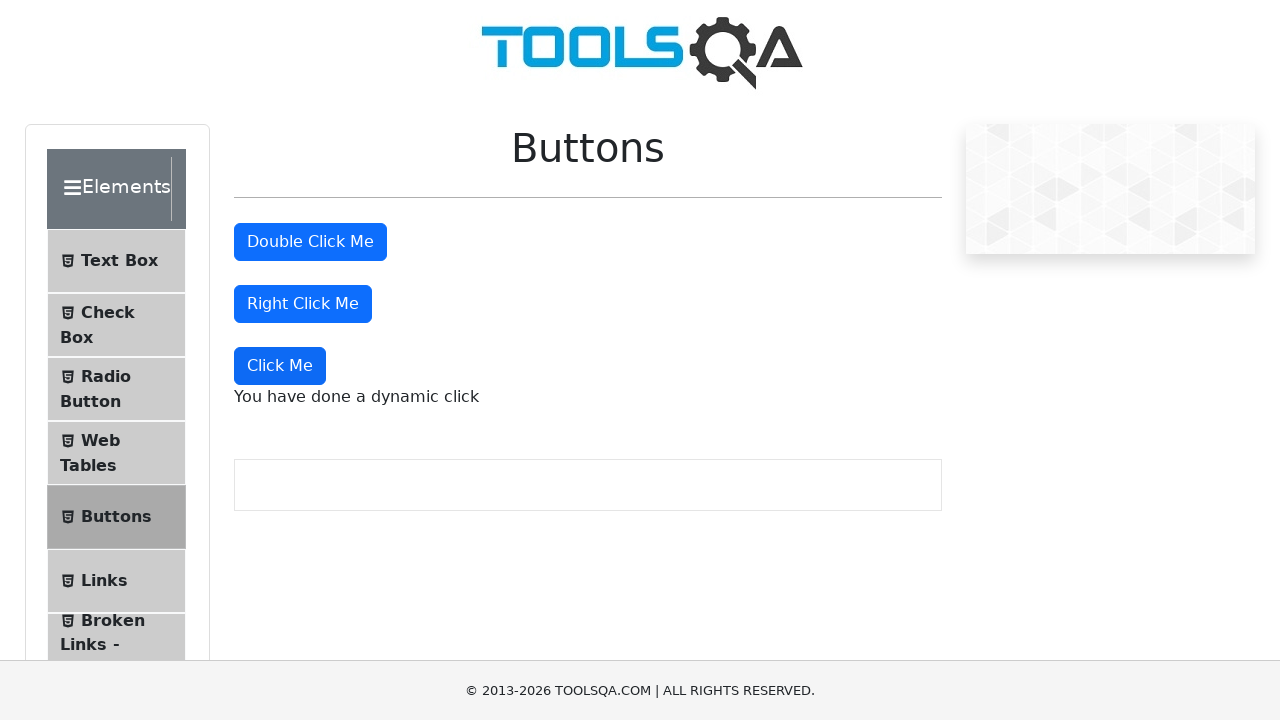

Dynamic click message appeared
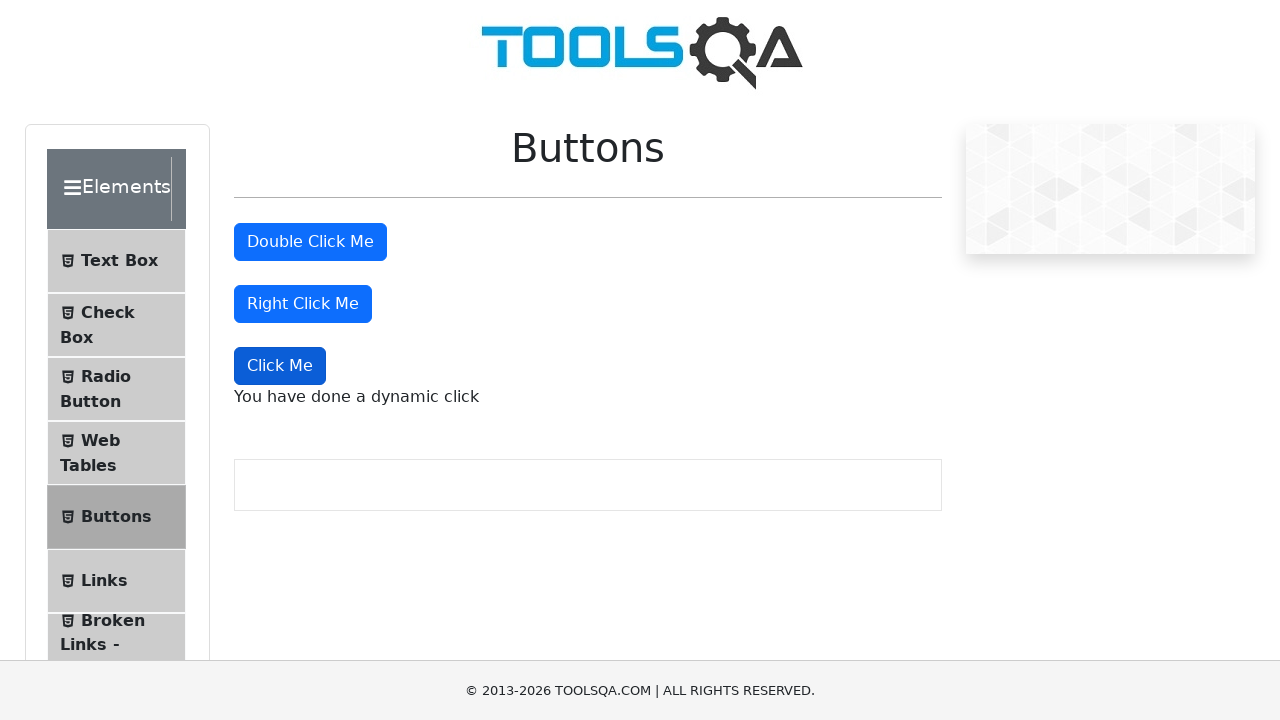

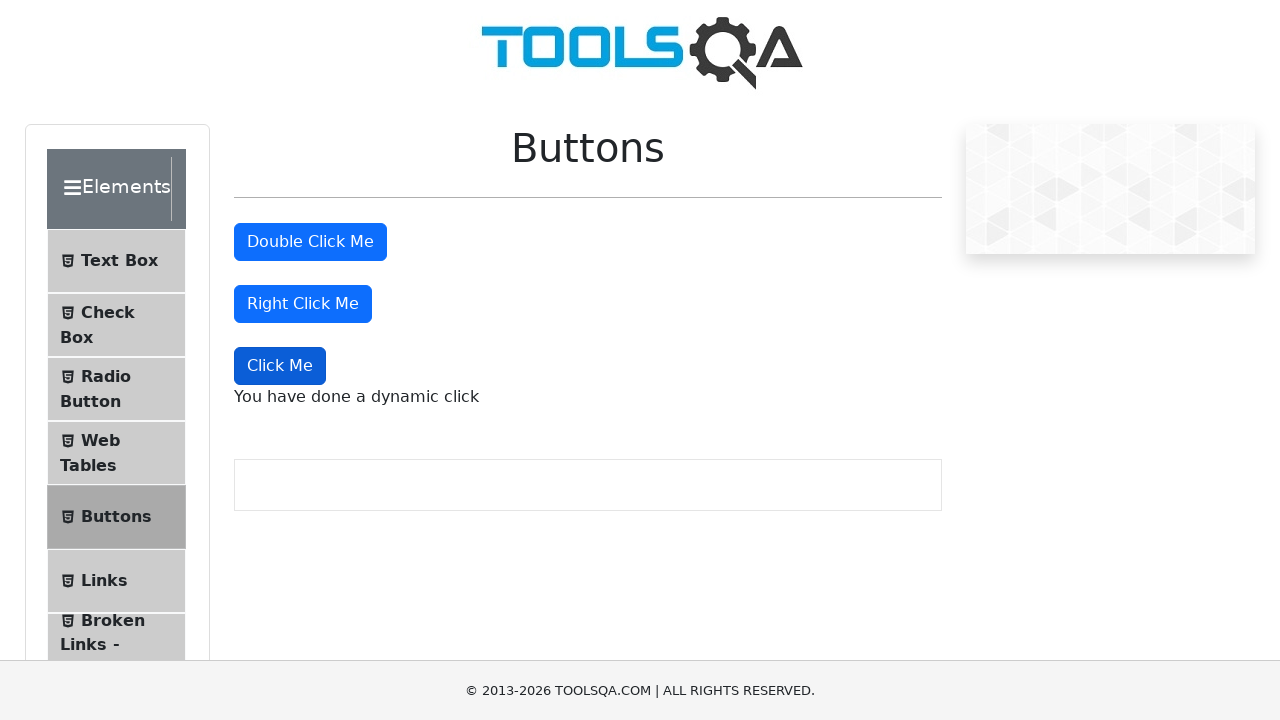